Tests a registration form by filling in required fields (first name, last name, email, phone, address) and submitting, then verifies successful registration message appears.

Starting URL: http://suninjuly.github.io/registration1.html

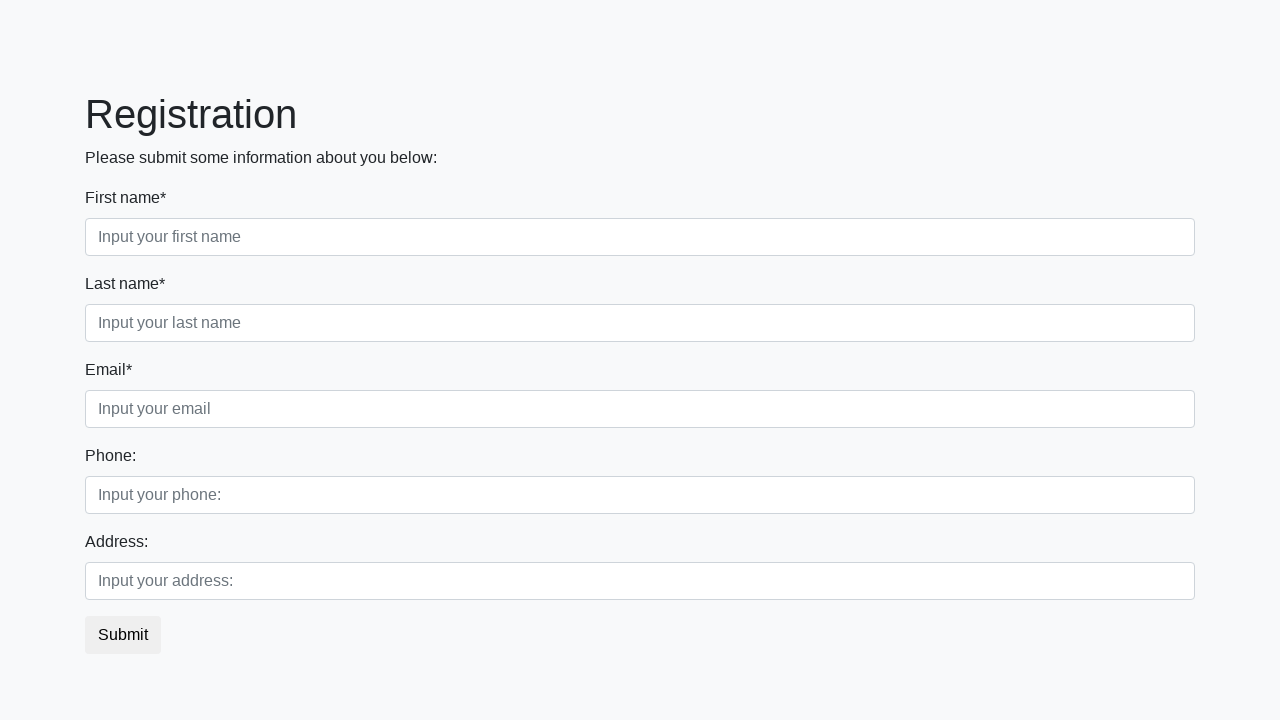

Filled first name field with 'Ivan' on [placeholder='Input your first name']
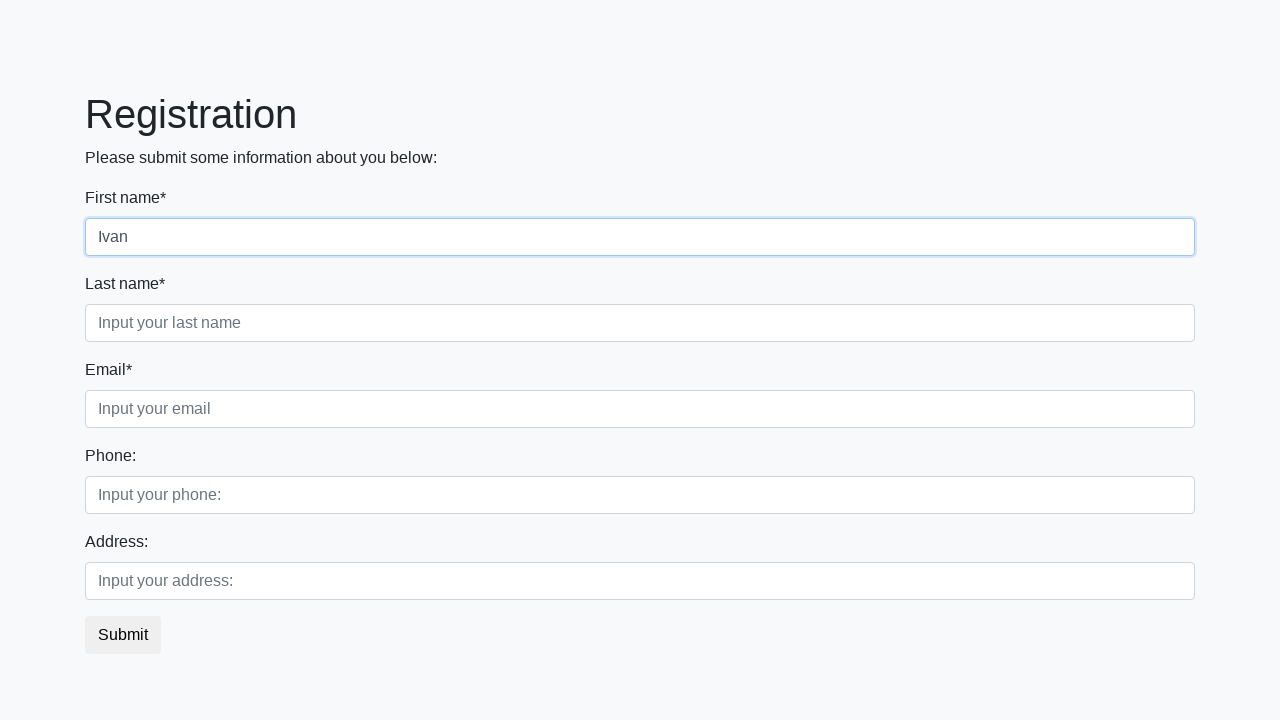

Filled last name field with 'Petrov' on [placeholder='Input your last name']
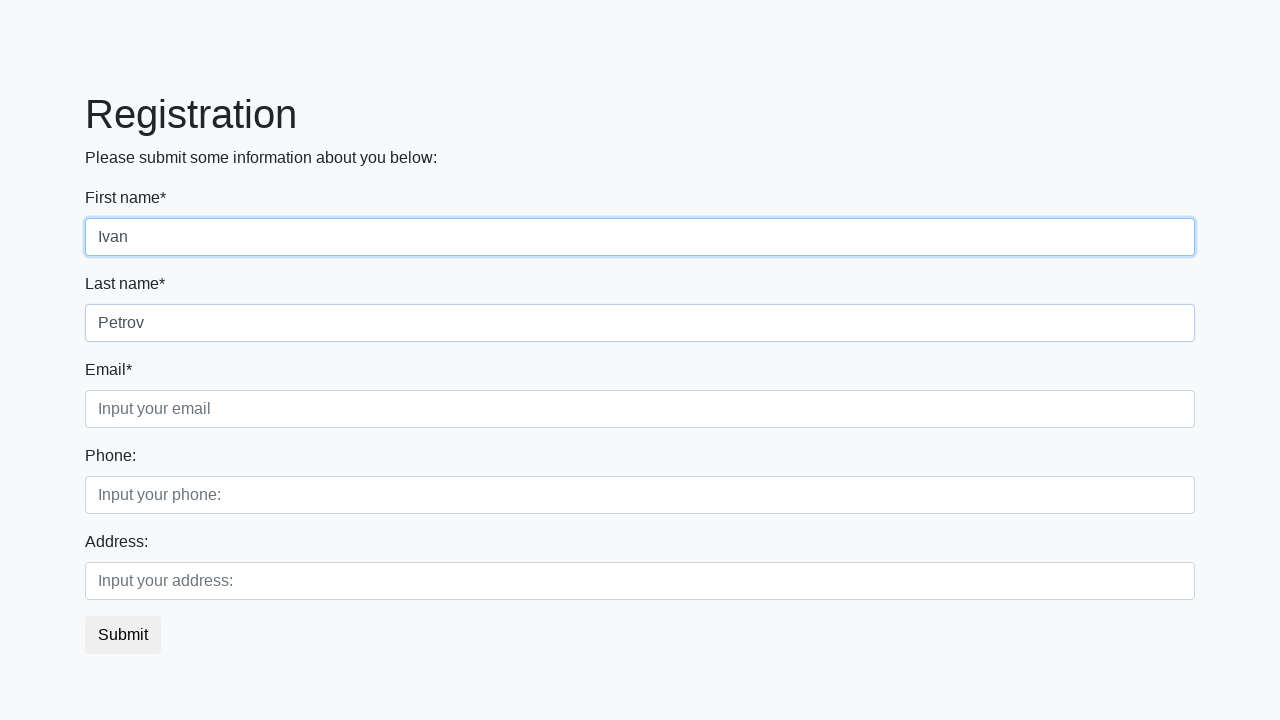

Filled email field with 'ivan.petrov@example.com' on [placeholder='Input your email']
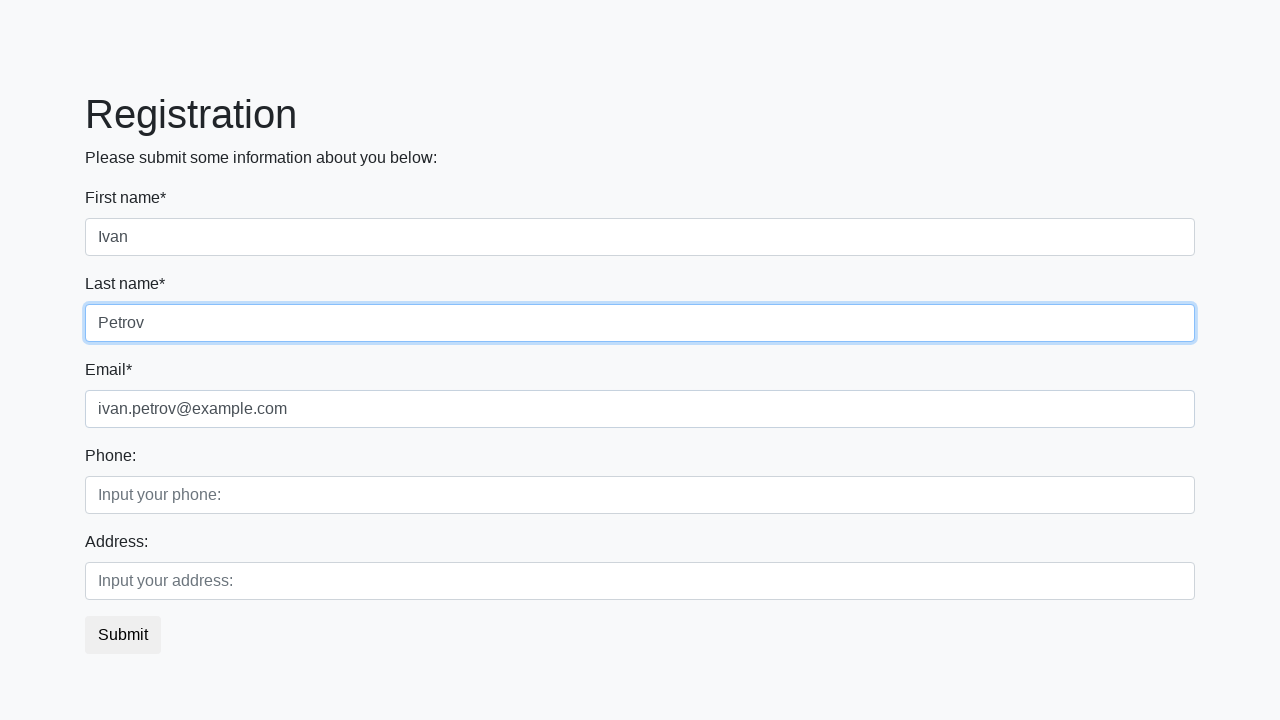

Filled phone field with '+79632632116' on [placeholder='Input your phone:']
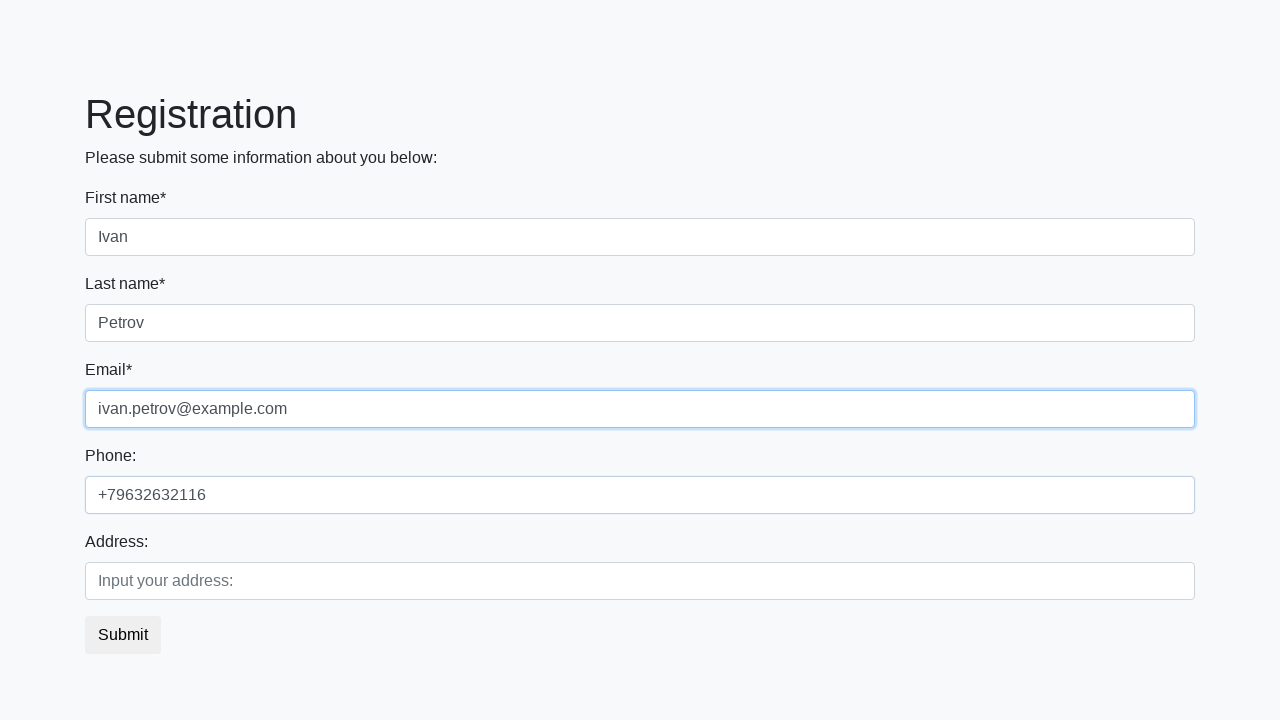

Filled address field with 'Moscow' on [placeholder='Input your address:']
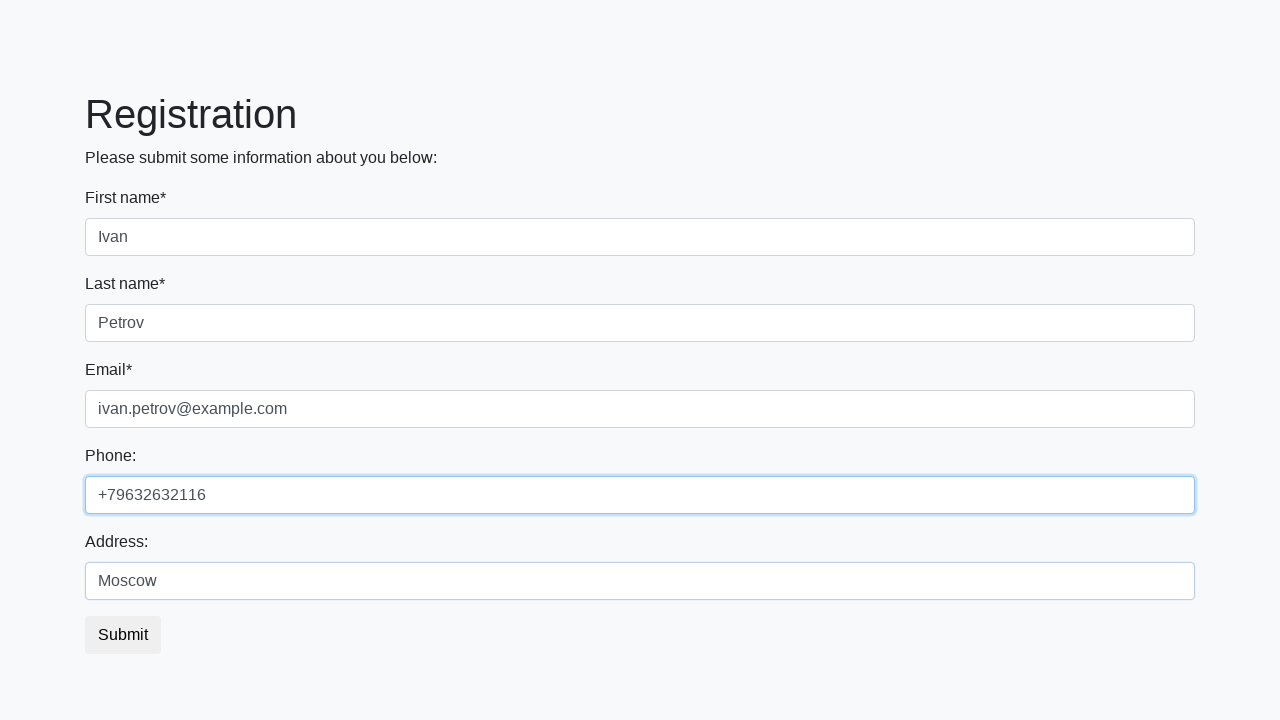

Clicked submit button to register at (123, 635) on button.btn
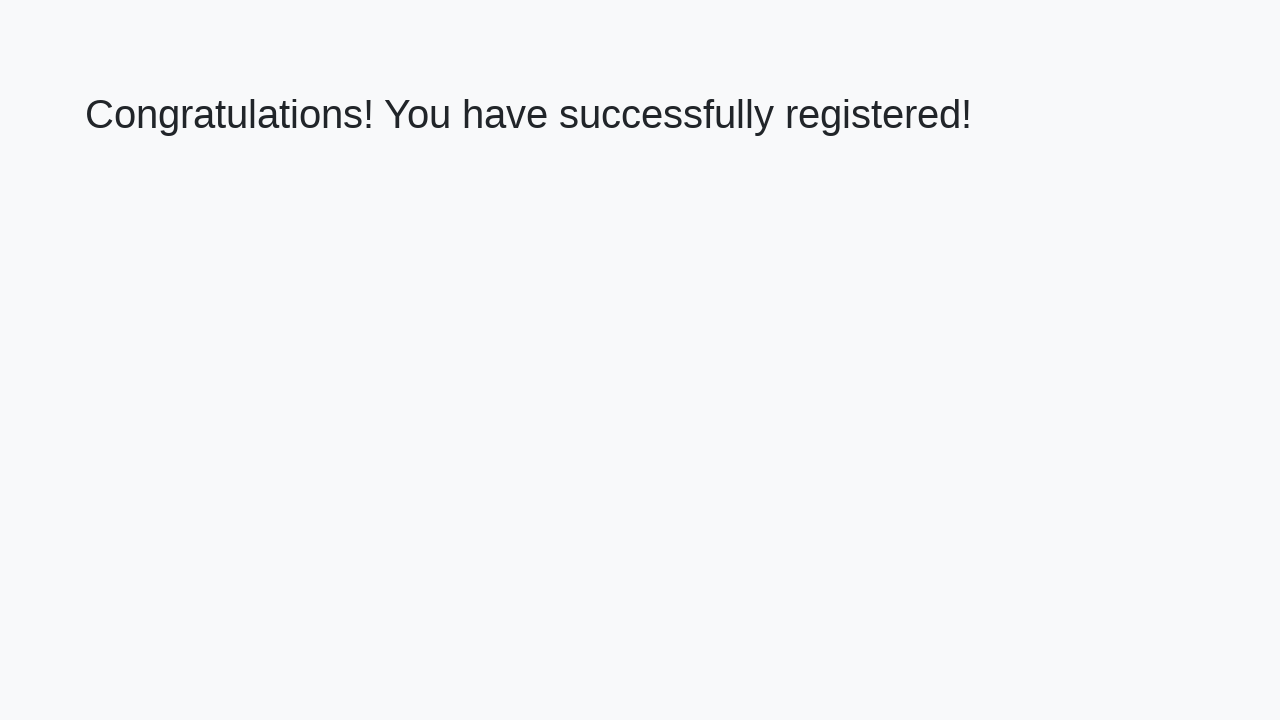

Success message heading loaded
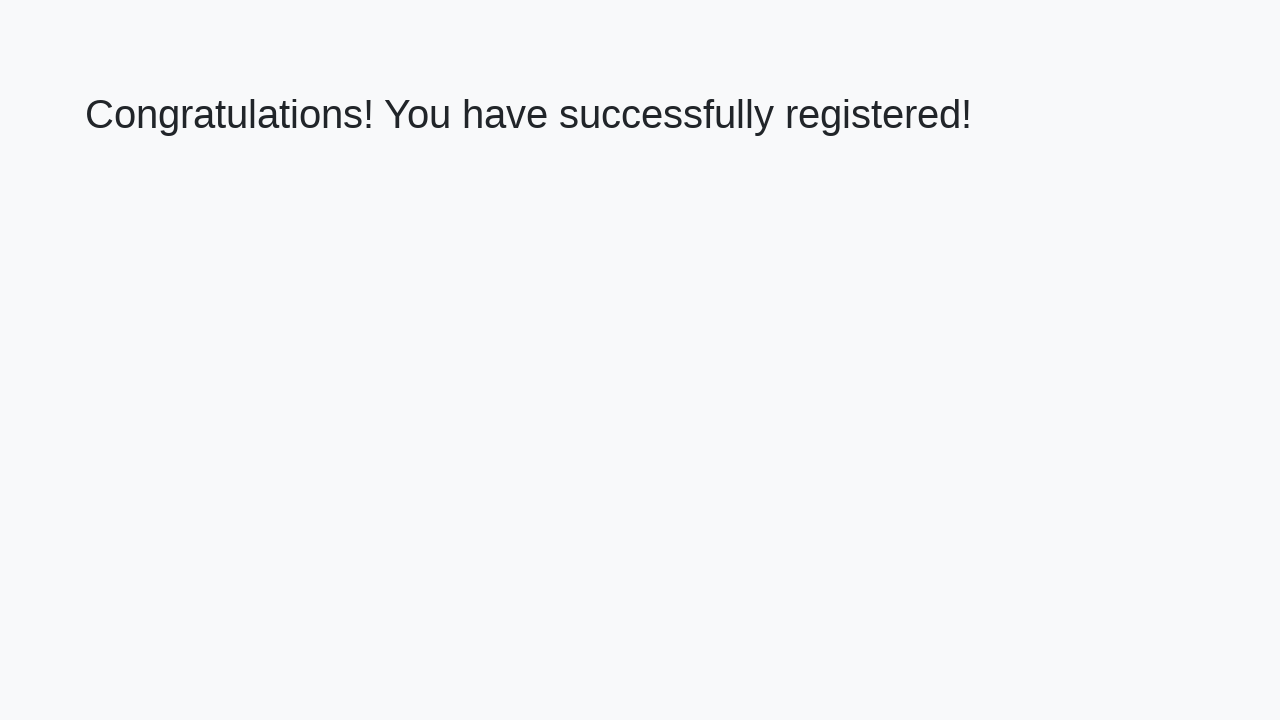

Retrieved success message: 'Congratulations! You have successfully registered!'
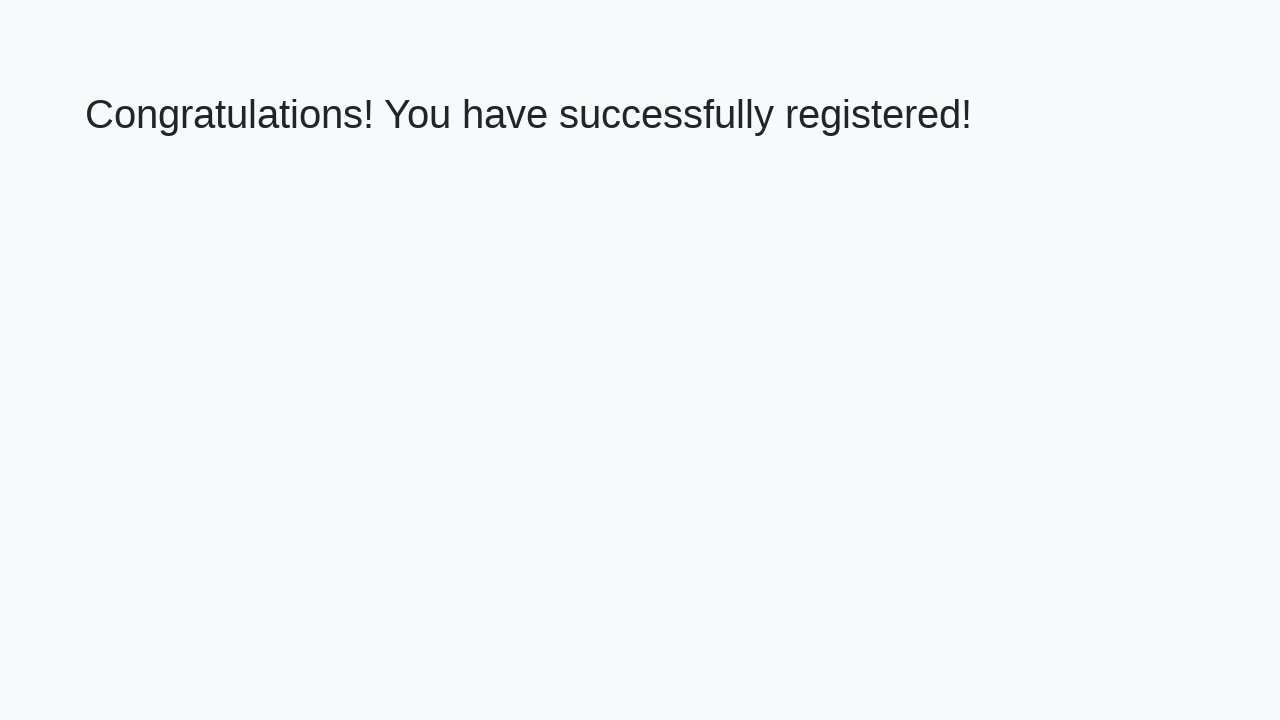

Verified successful registration message matches expected text
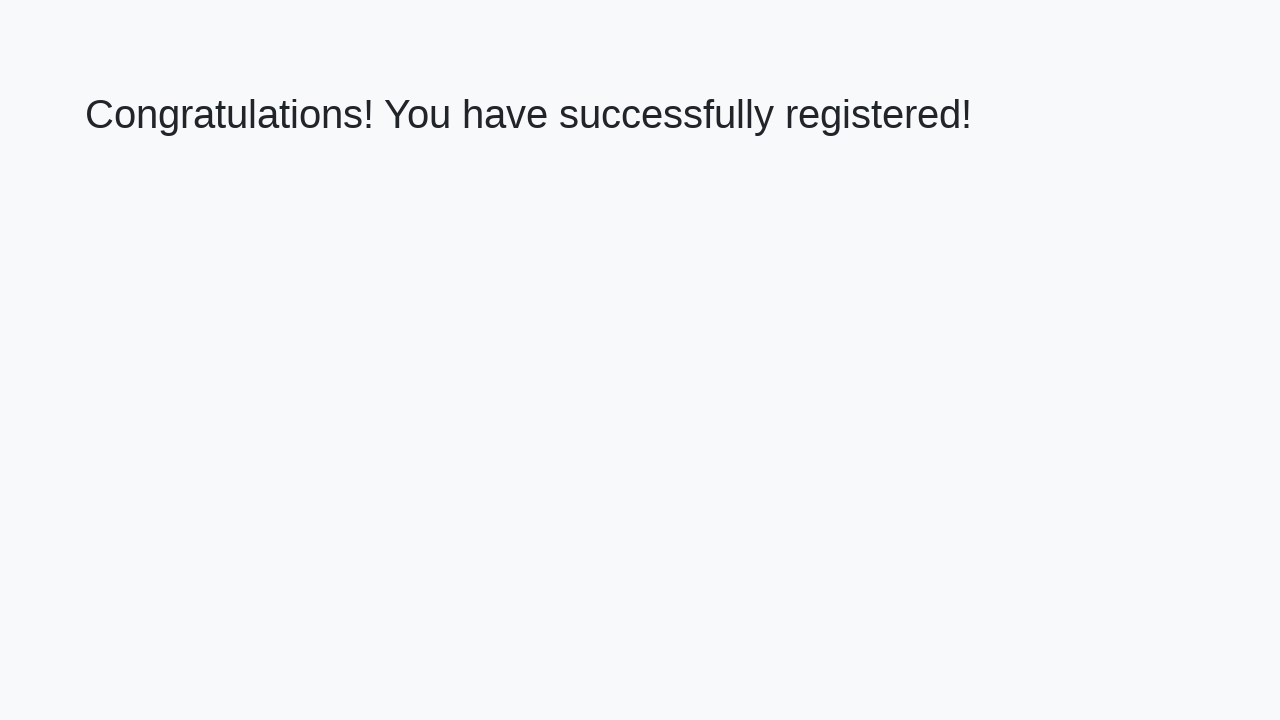

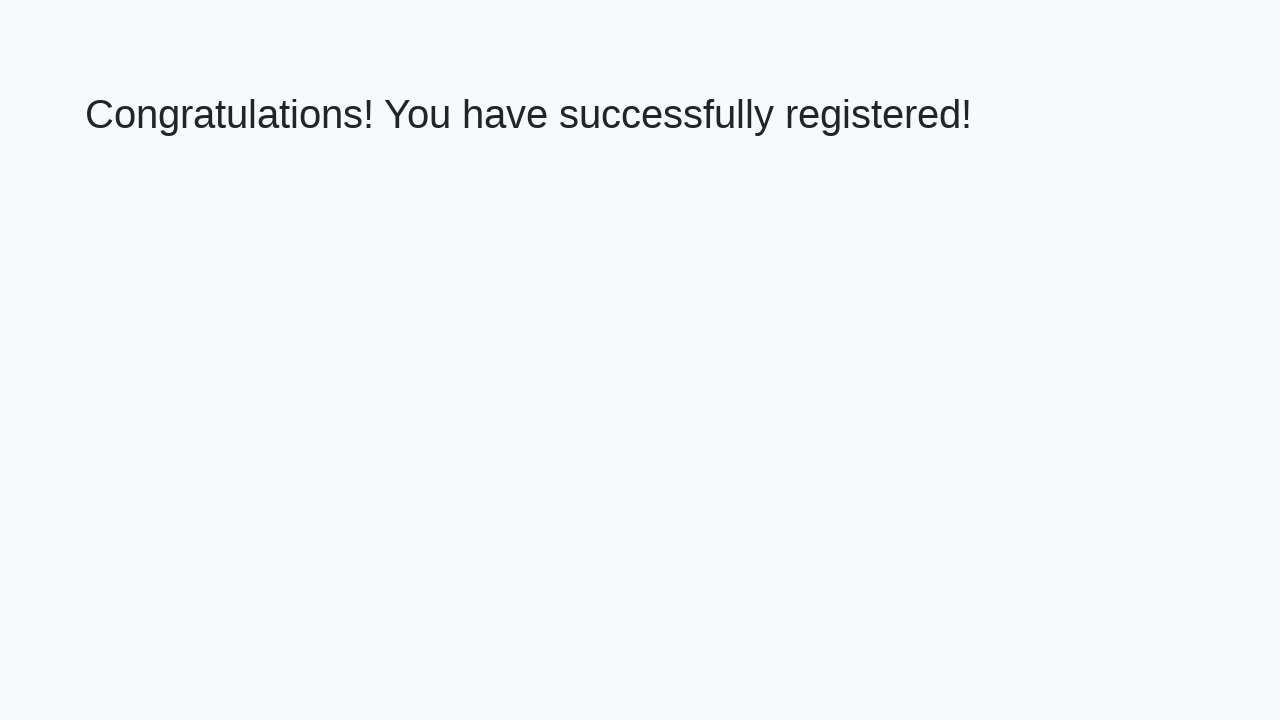